Tests drag and drop functionality by dragging an element to a droppable target and verifying the drop was successful

Starting URL: https://awesomeqa.com/selenium/mouse_interaction.html

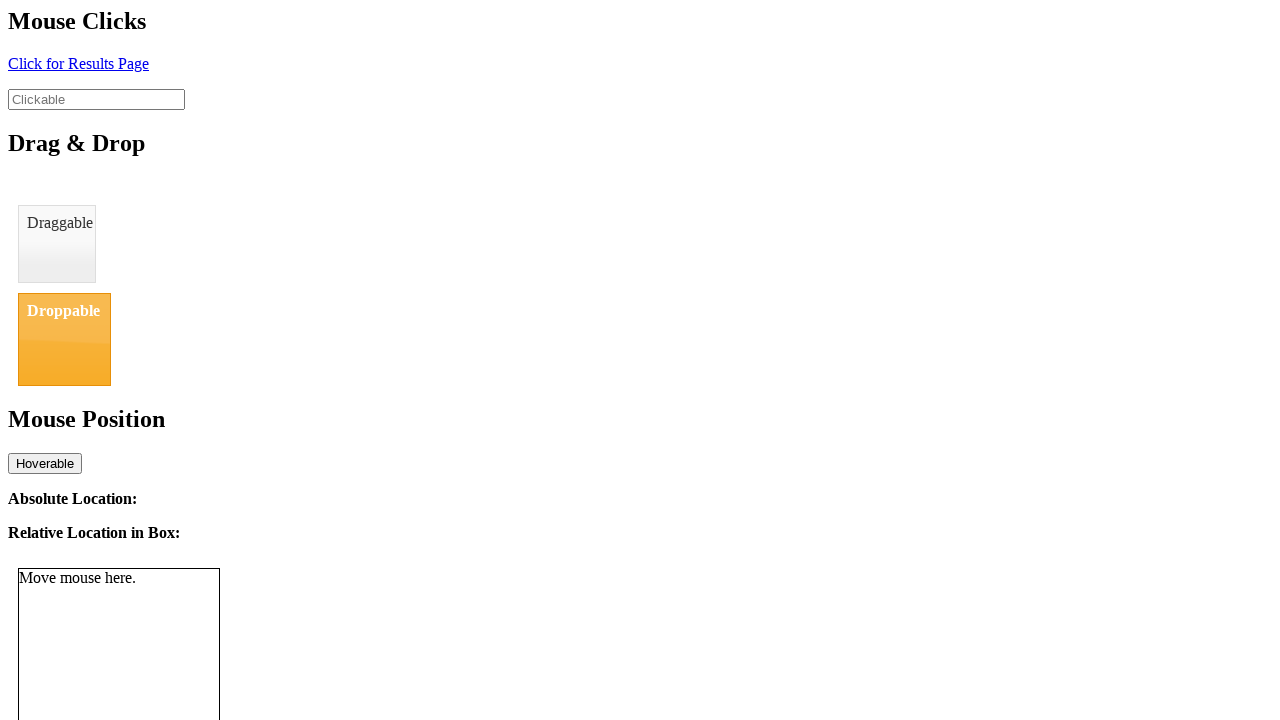

Navigated to mouse interaction test page
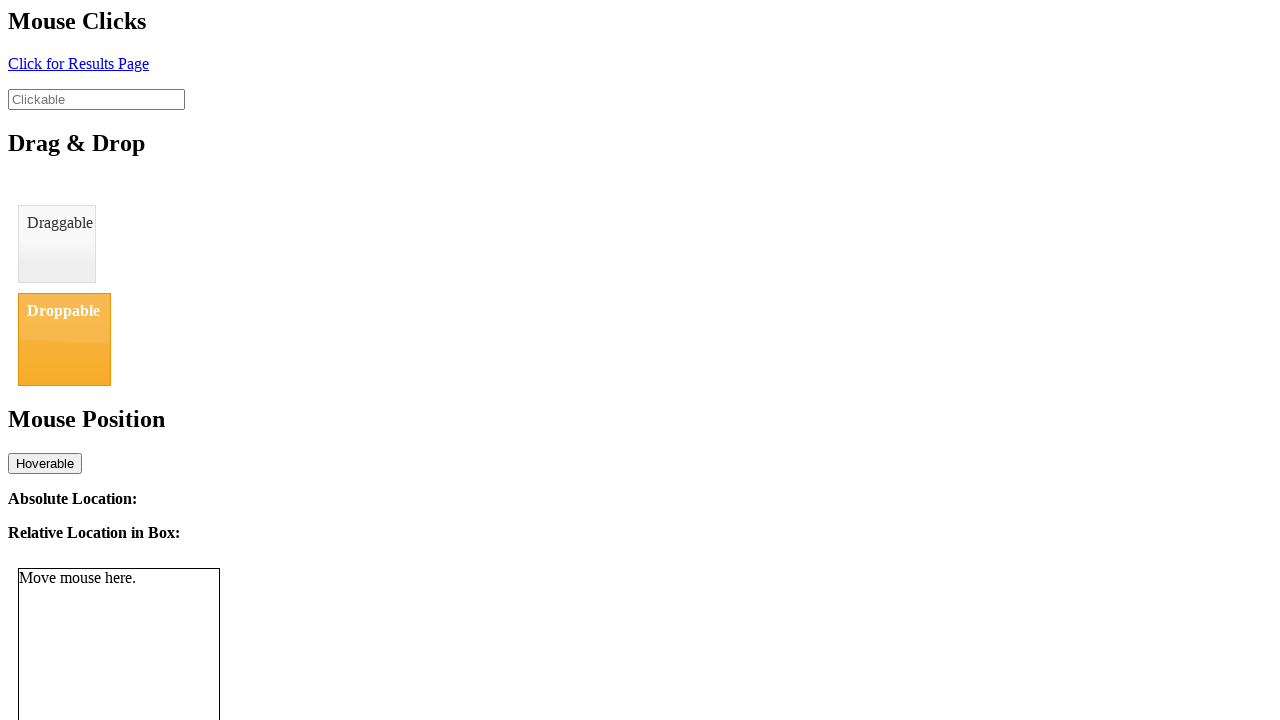

Located draggable element
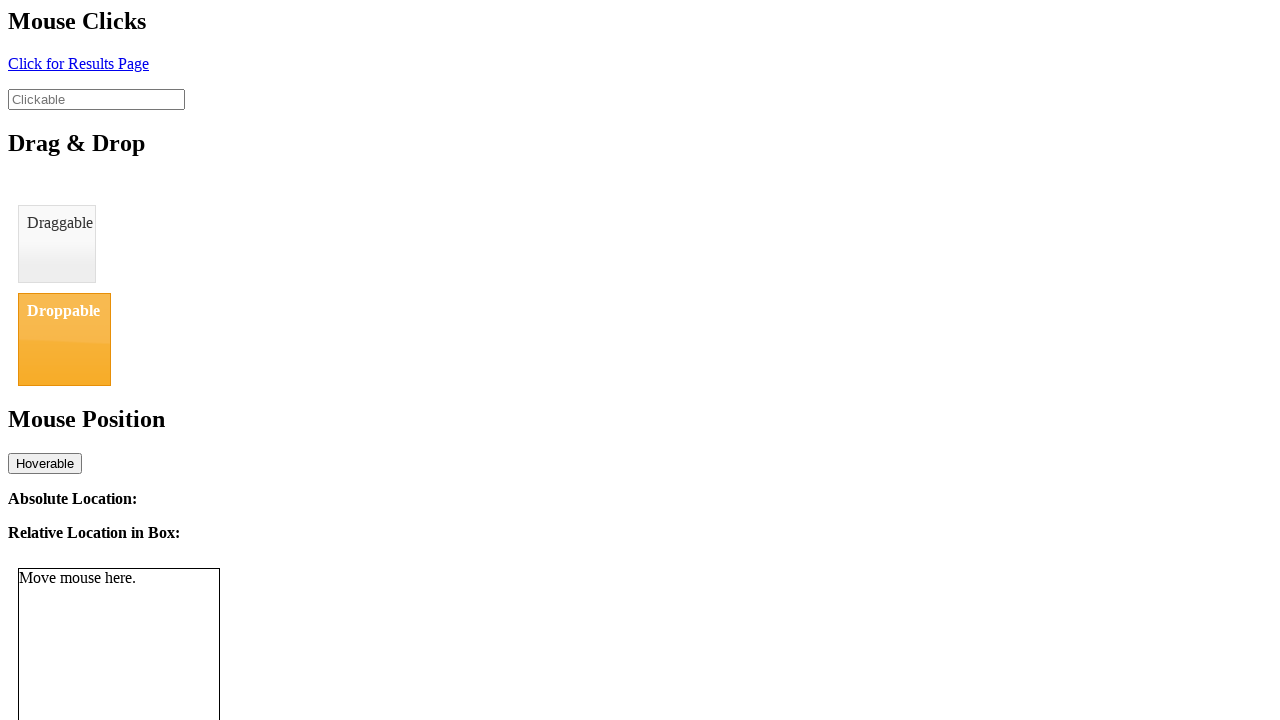

Located droppable target element
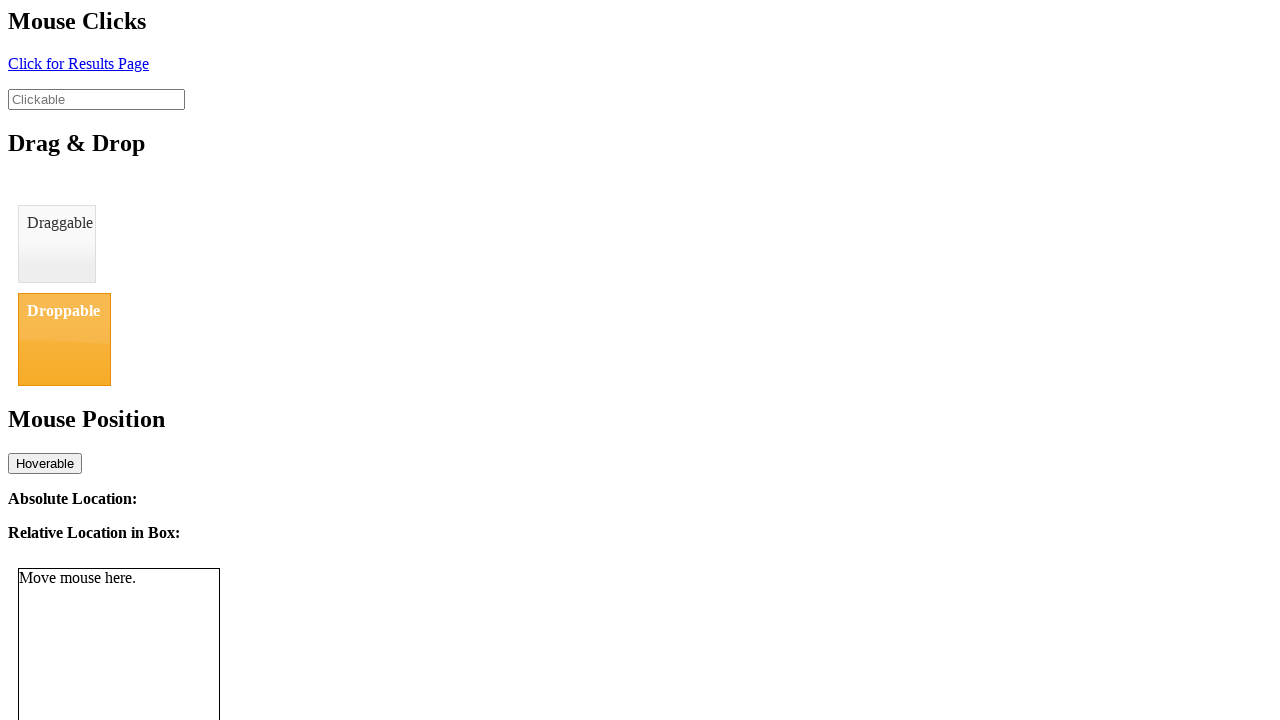

Dragged element to droppable target at (64, 339)
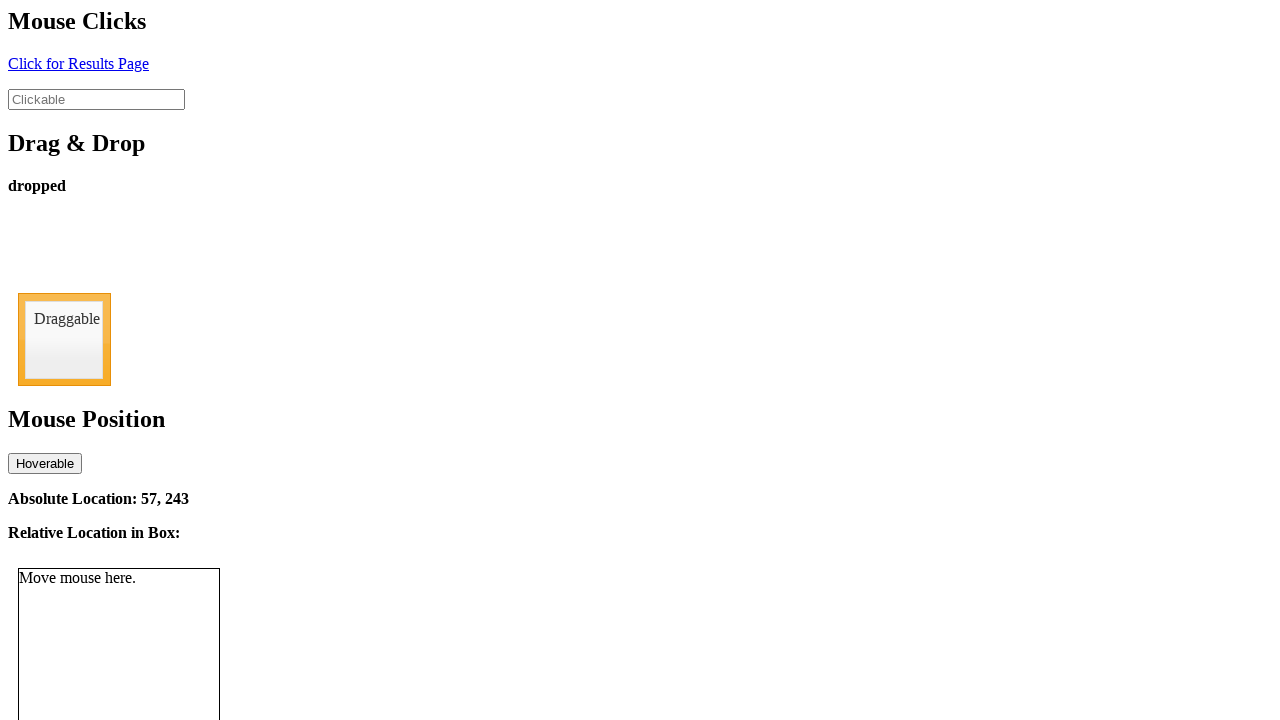

Verified drop success message appeared
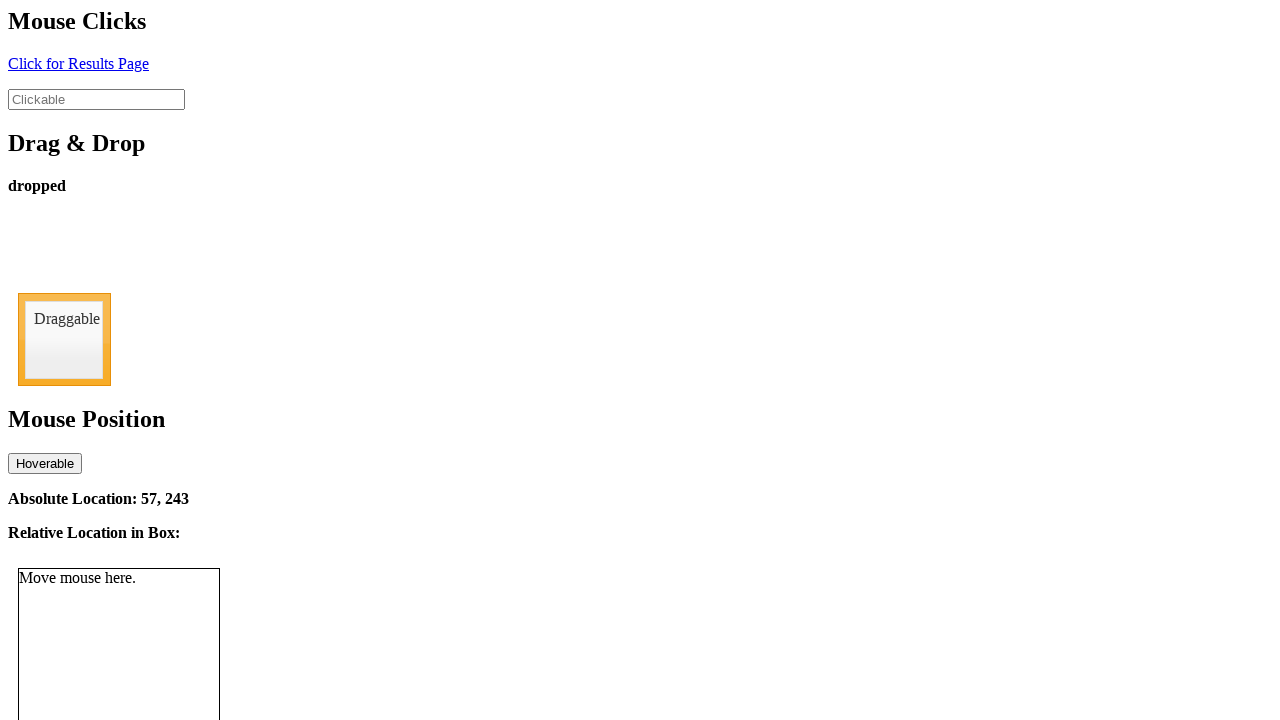

Confirmed drop message text is 'dropped'
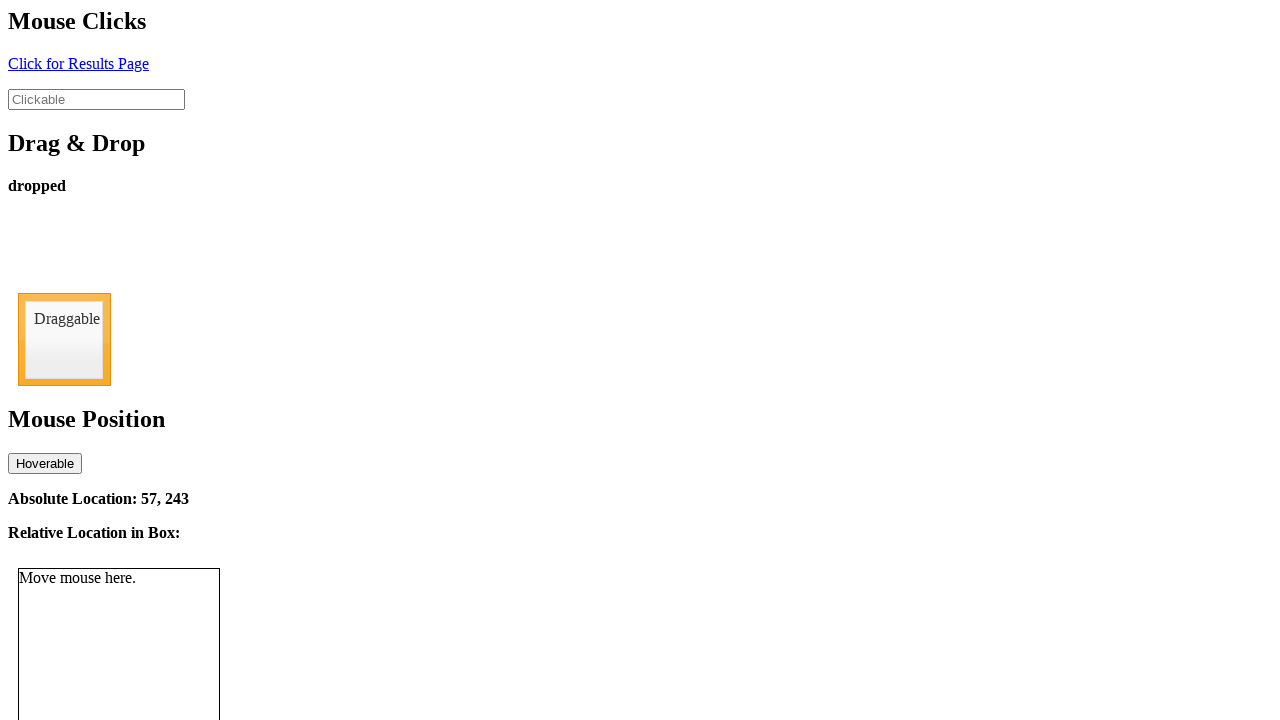

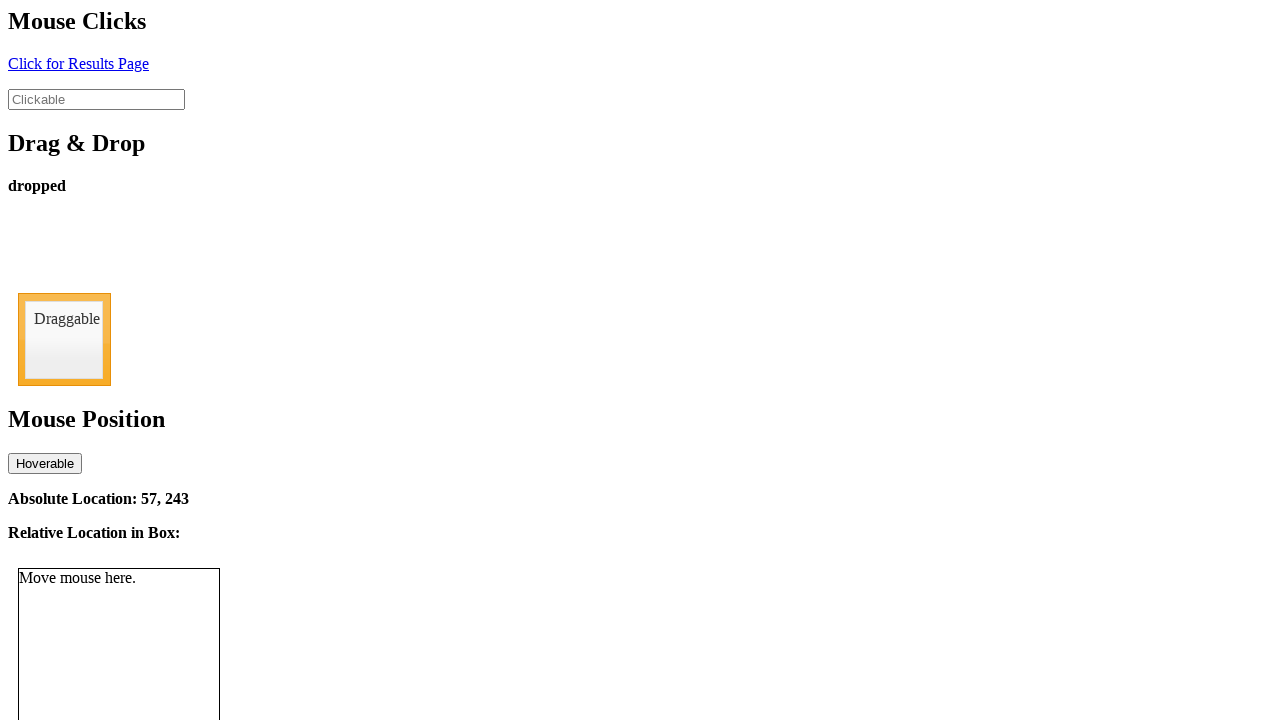